Tests dynamic dropdown functionality by selecting origin and destination cities in a flight booking form, and then selecting a date

Starting URL: https://rahulshettyacademy.com/dropdownsPractise/

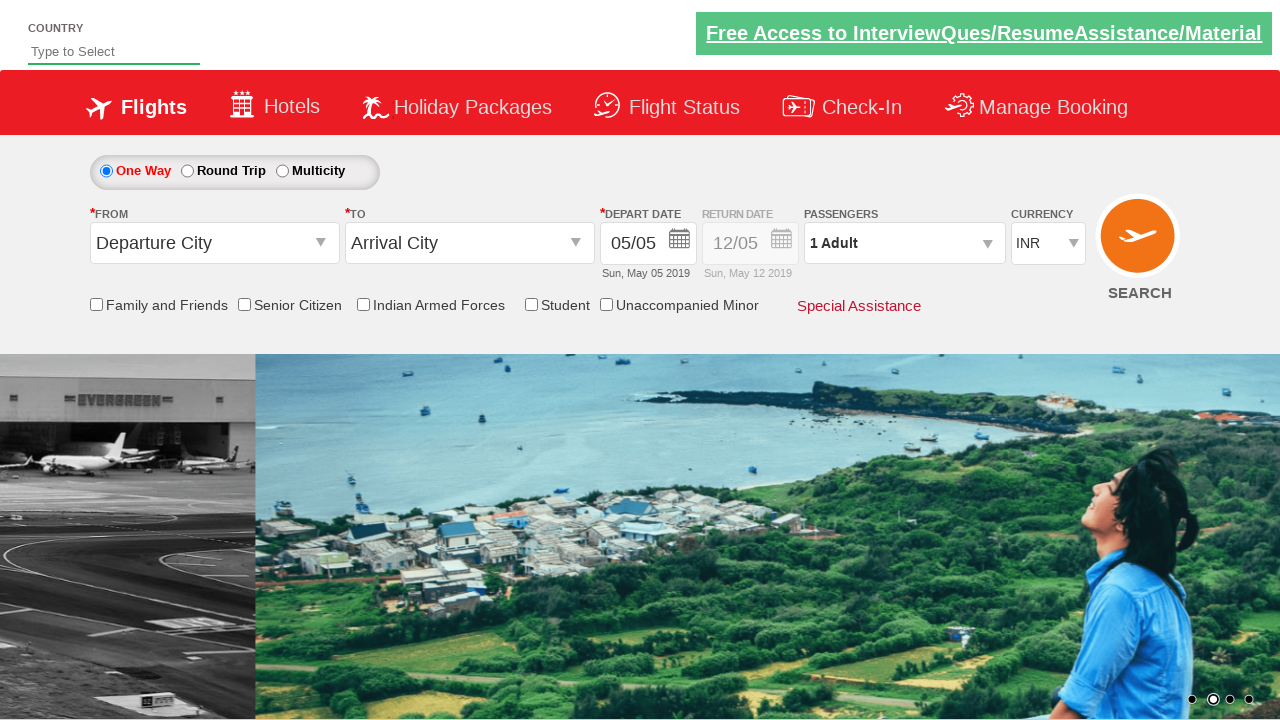

Clicked on origin station dropdown at (214, 243) on #ctl00_mainContent_ddl_originStation1_CTXT
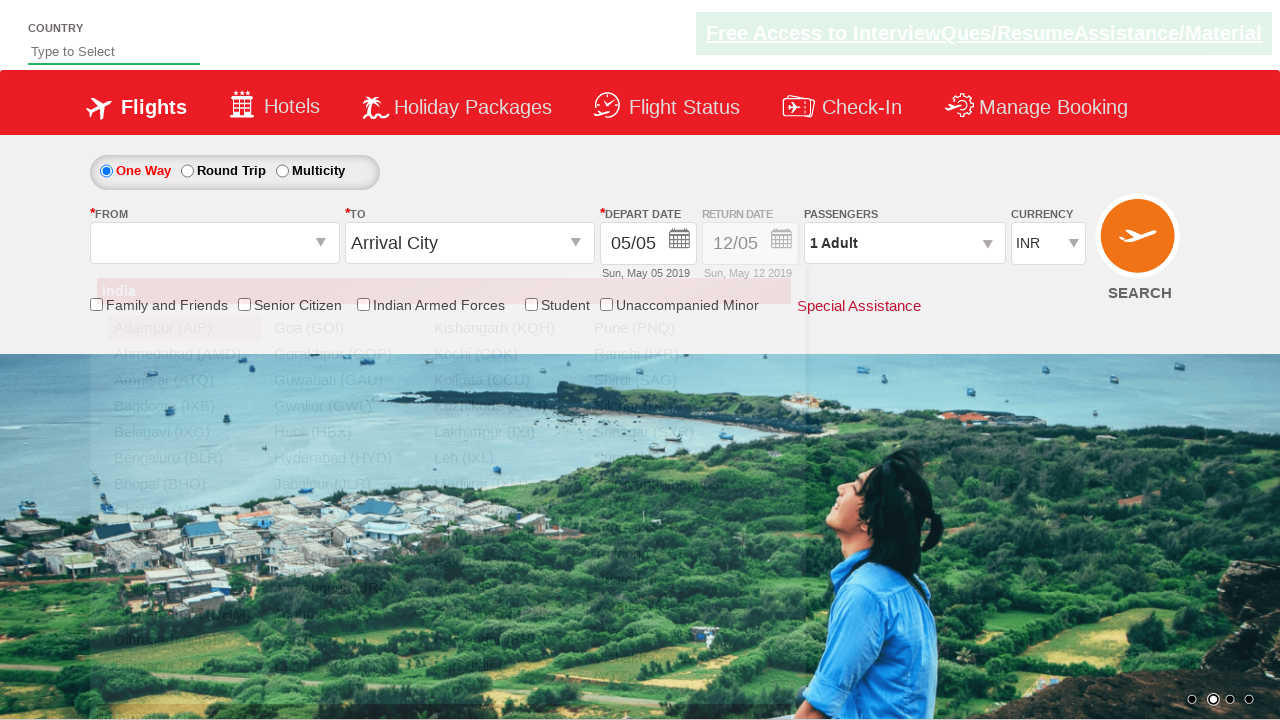

Selected Bangalore (BLR) as origin city at (184, 458) on a[value='BLR']
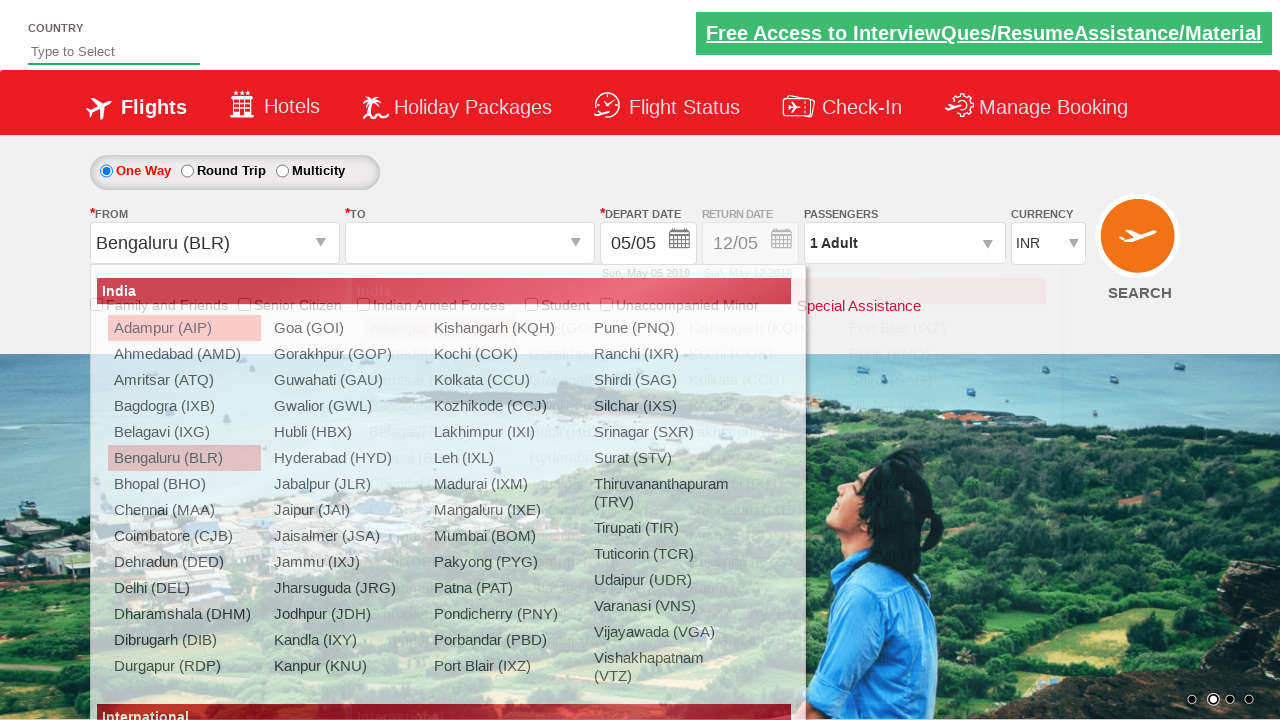

Waited for destination dropdown to update
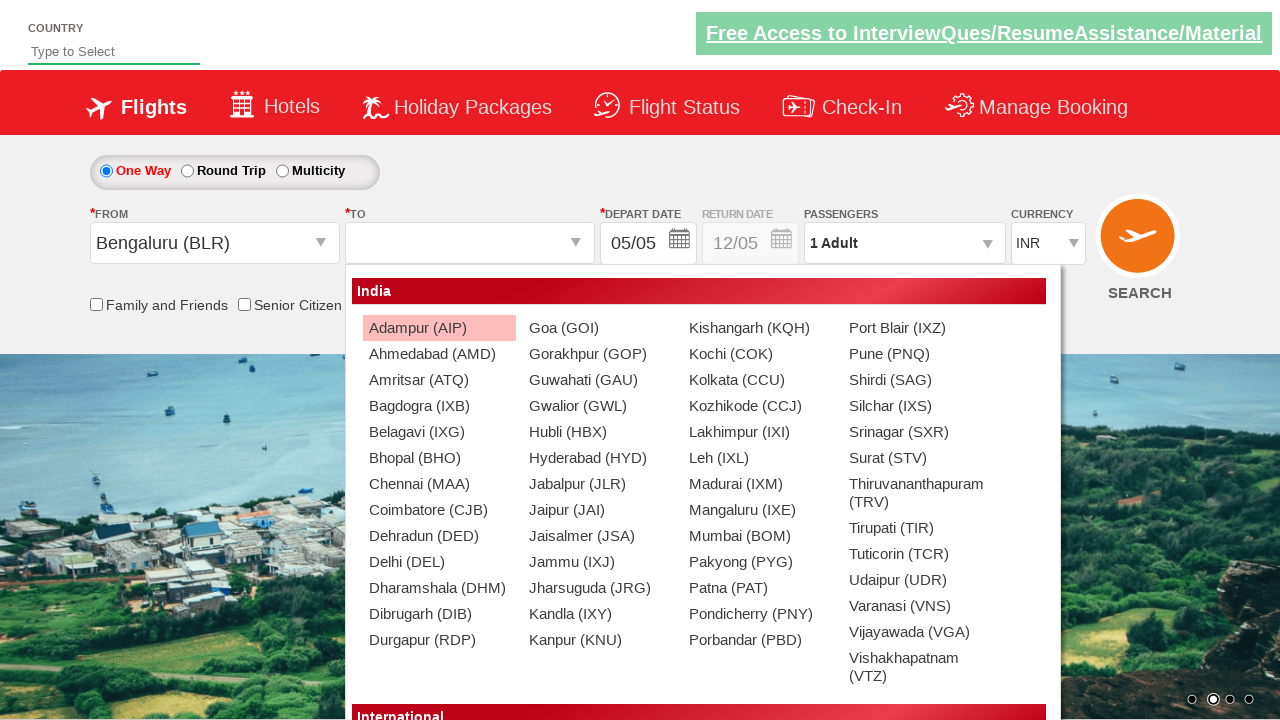

Selected Chennai (MAA) as destination city at (439, 484) on div#glsctl00_mainContent_ddl_destinationStation1_CTNR a[value='MAA']
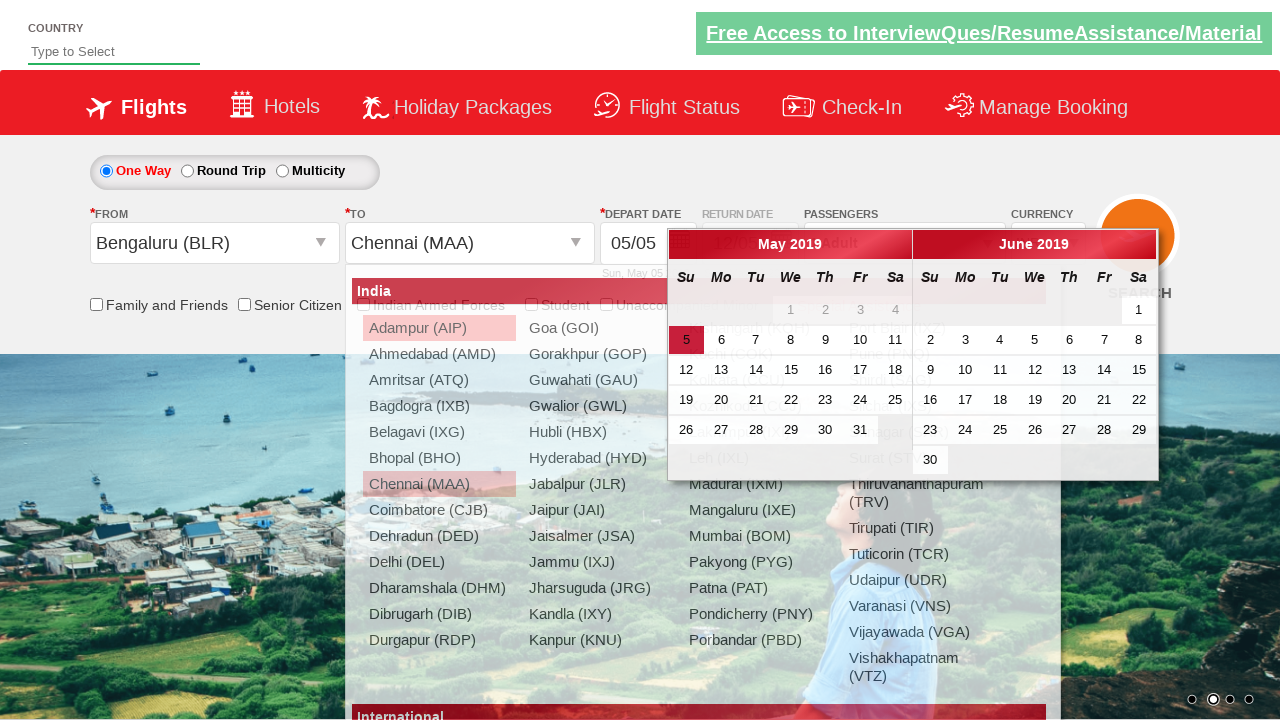

Selected 2nd of the month as travel date at (930, 340) on (//a[text()='2'])[2]
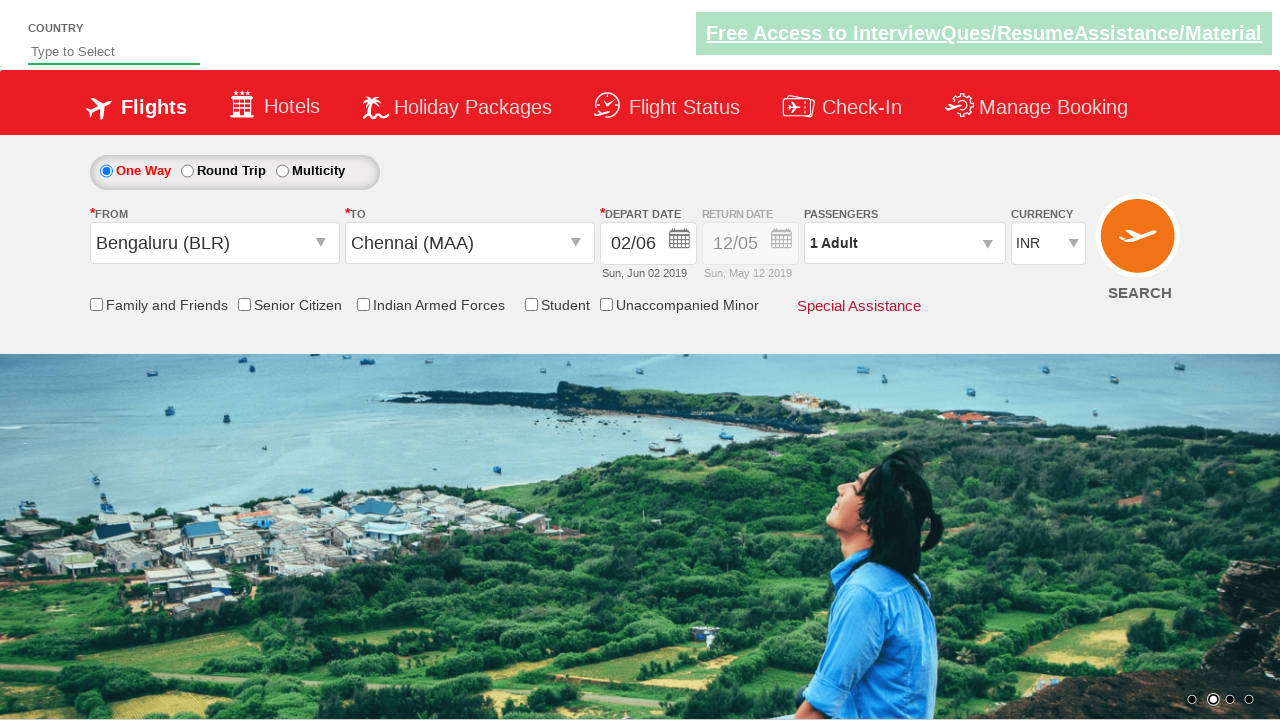

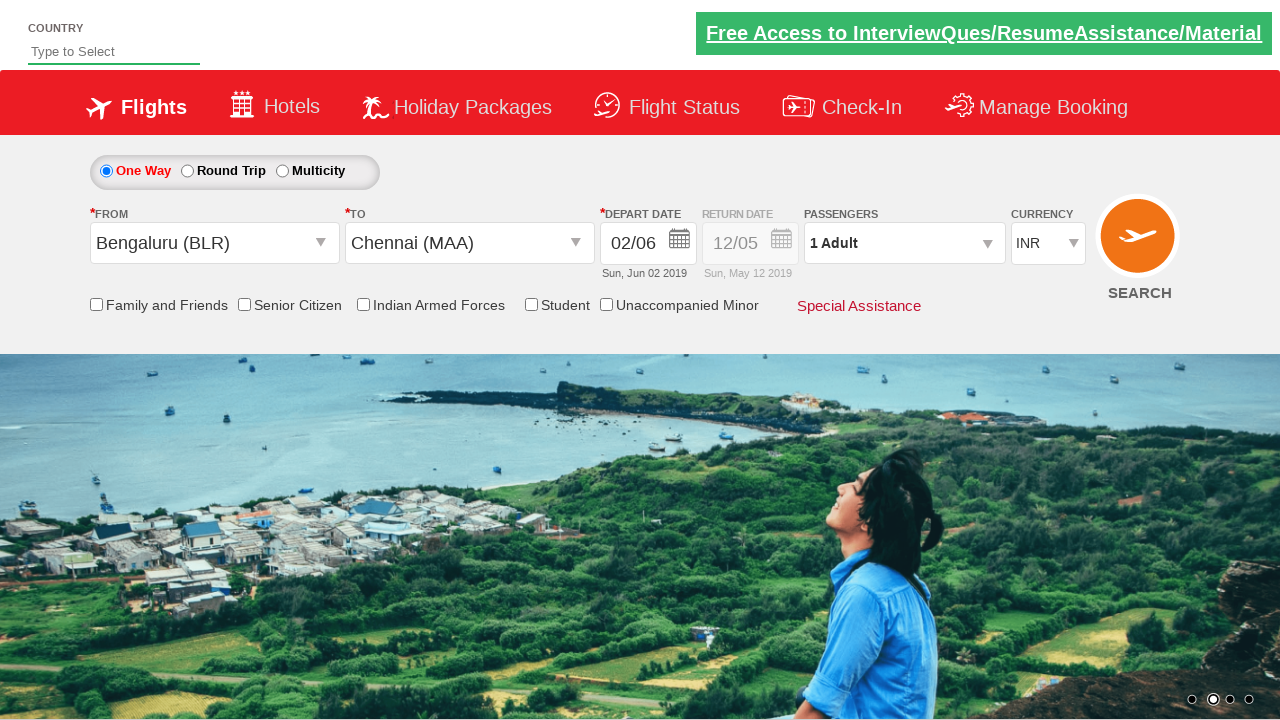